Tests date picker functionality by opening the date picker, selecting year 2000, month September, and day 17 from dropdown menus and calendar interface.

Starting URL: https://demoqa.com/date-picker

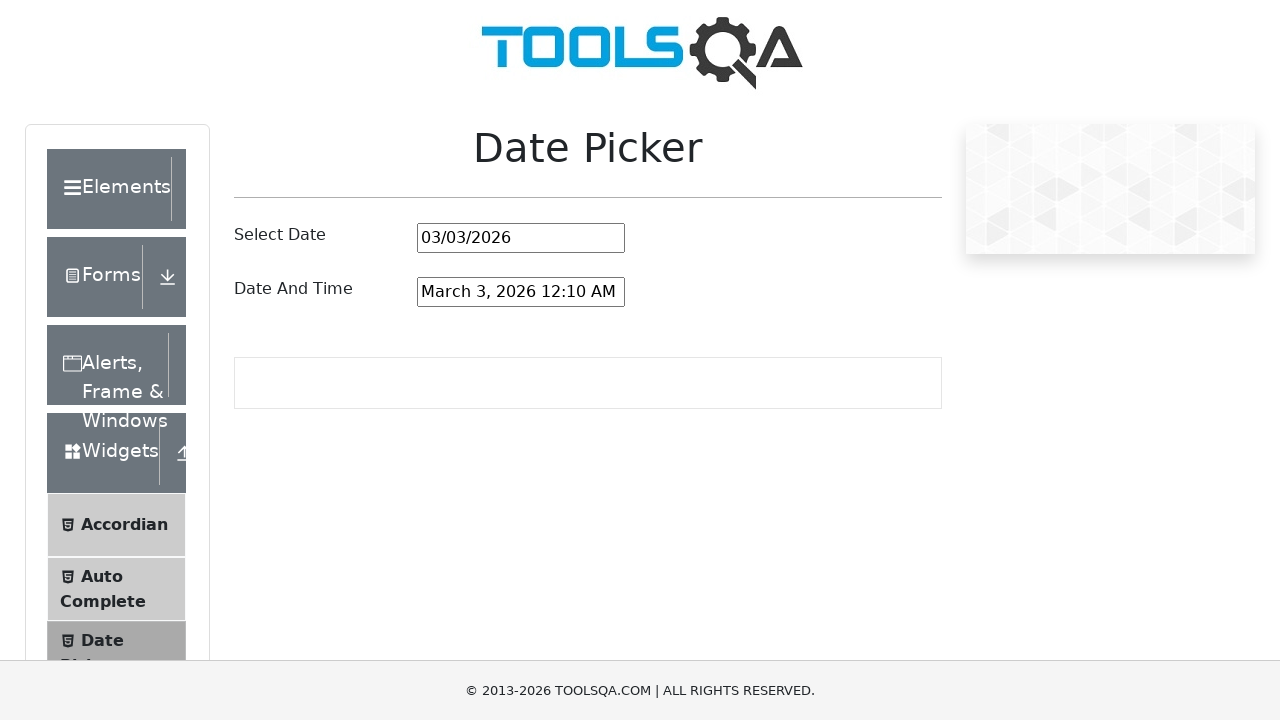

Clicked on date picker input to open it at (521, 238) on input#datePickerMonthYearInput
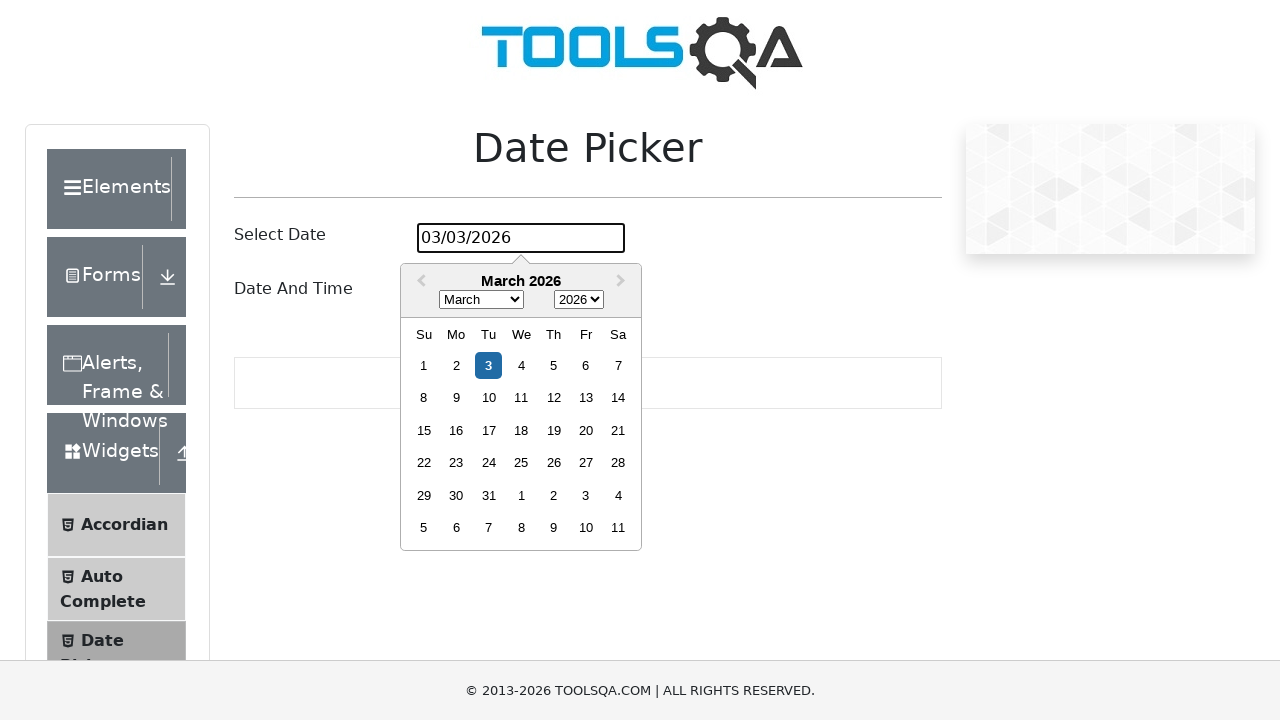

Selected year 2000 from year dropdown on select.react-datepicker__year-select
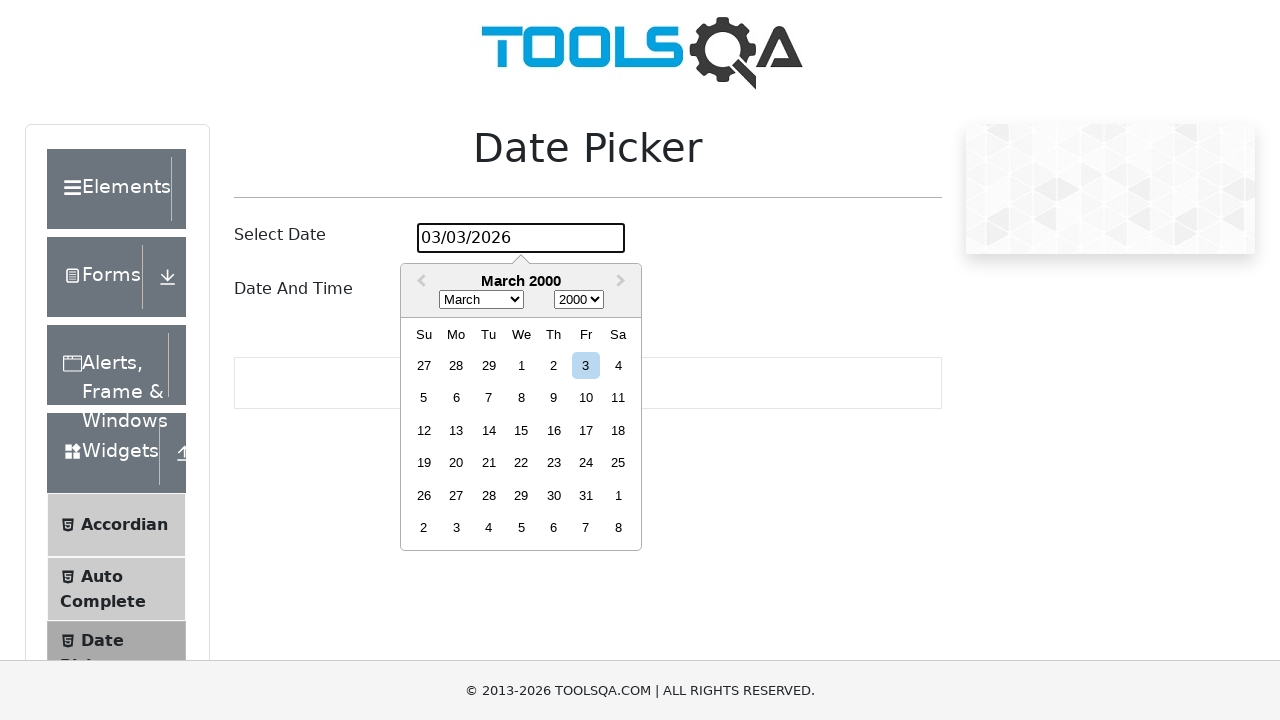

Selected September from month dropdown on select.react-datepicker__month-select
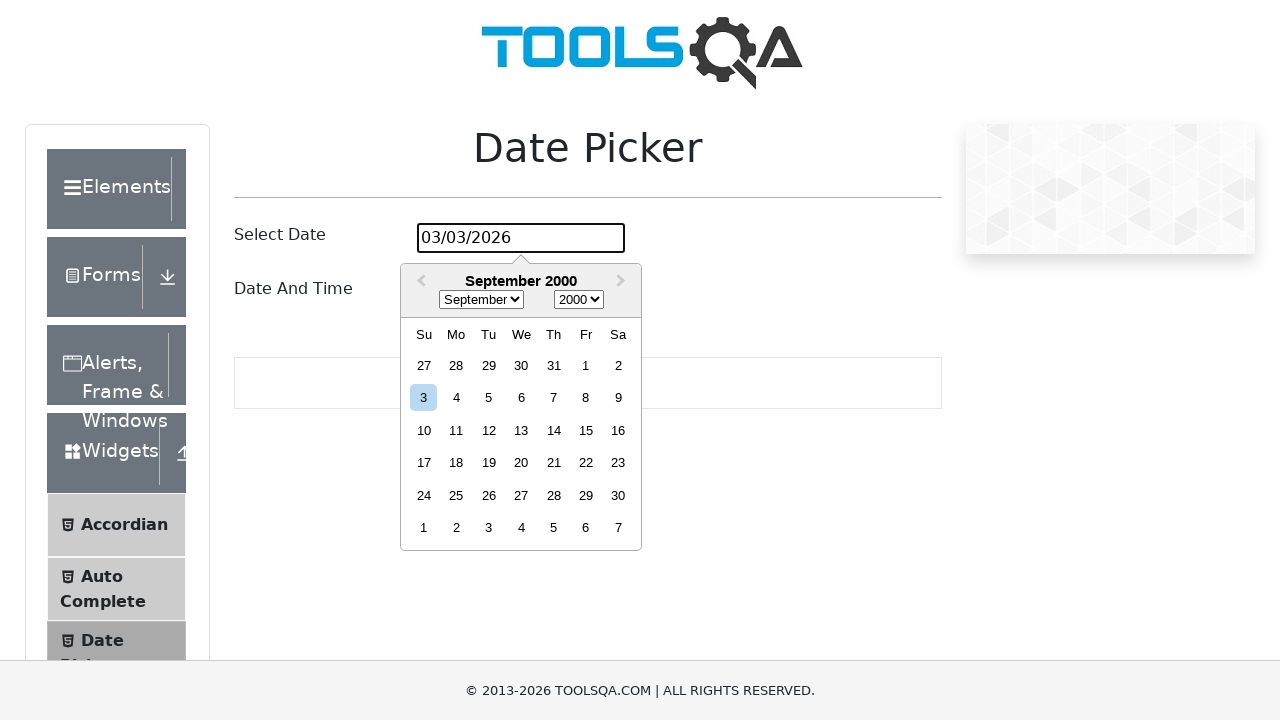

Clicked on calendar header dropdown to ensure calendar is ready at (521, 300) on .react-datepicker__header__dropdown--select
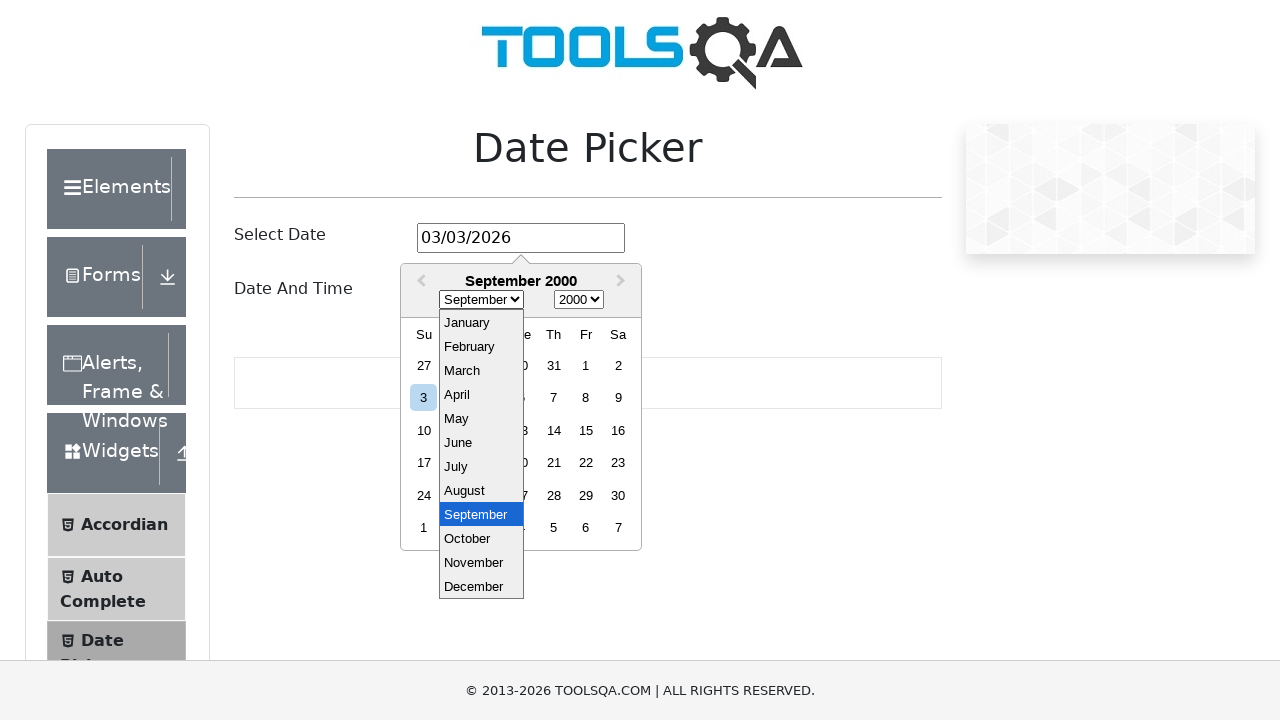

Clicked on day 17 to complete date selection at (424, 463) on div.react-datepicker__day--017
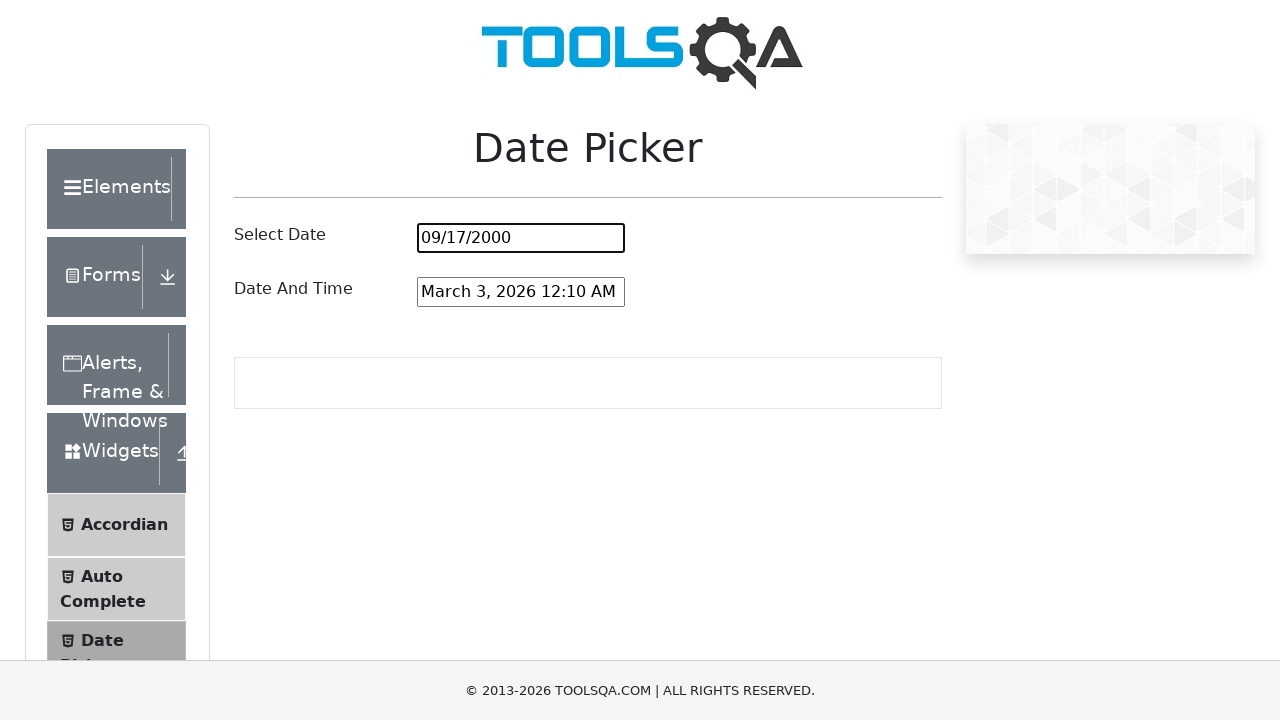

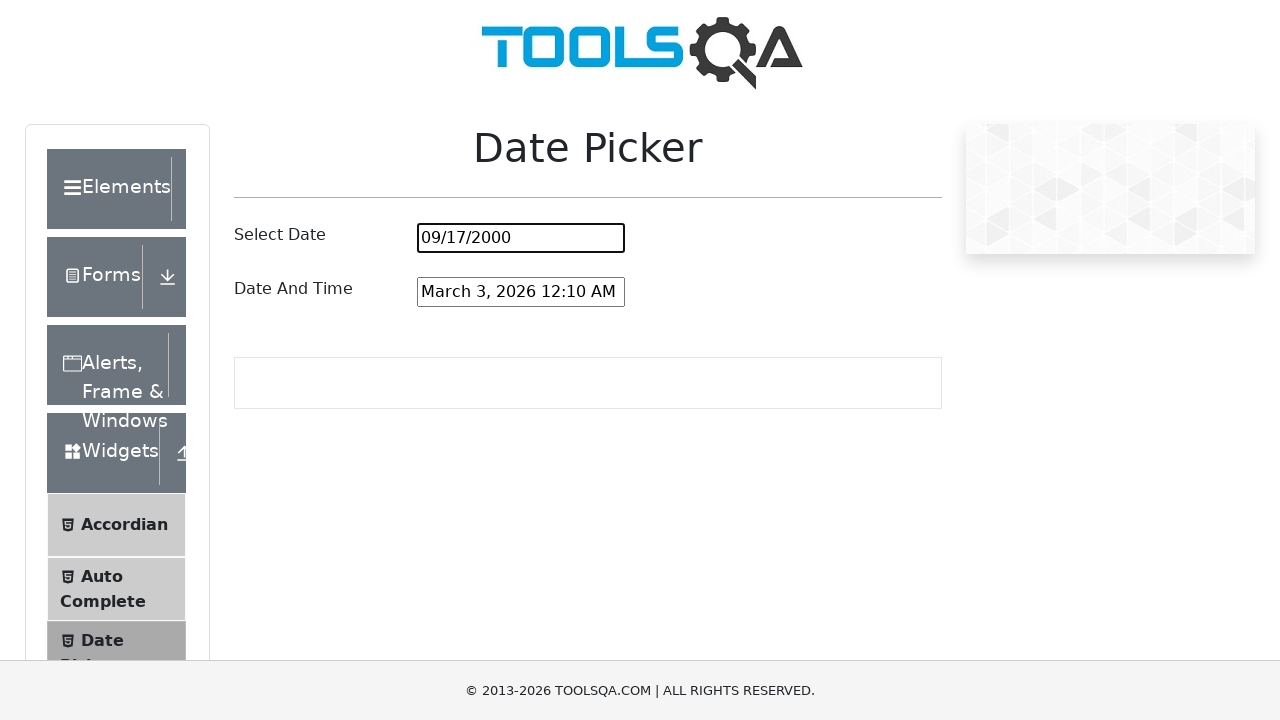